Tests drag and drop functionality by dragging element A to element B's position to swap their locations

Starting URL: https://the-internet.herokuapp.com/drag_and_drop

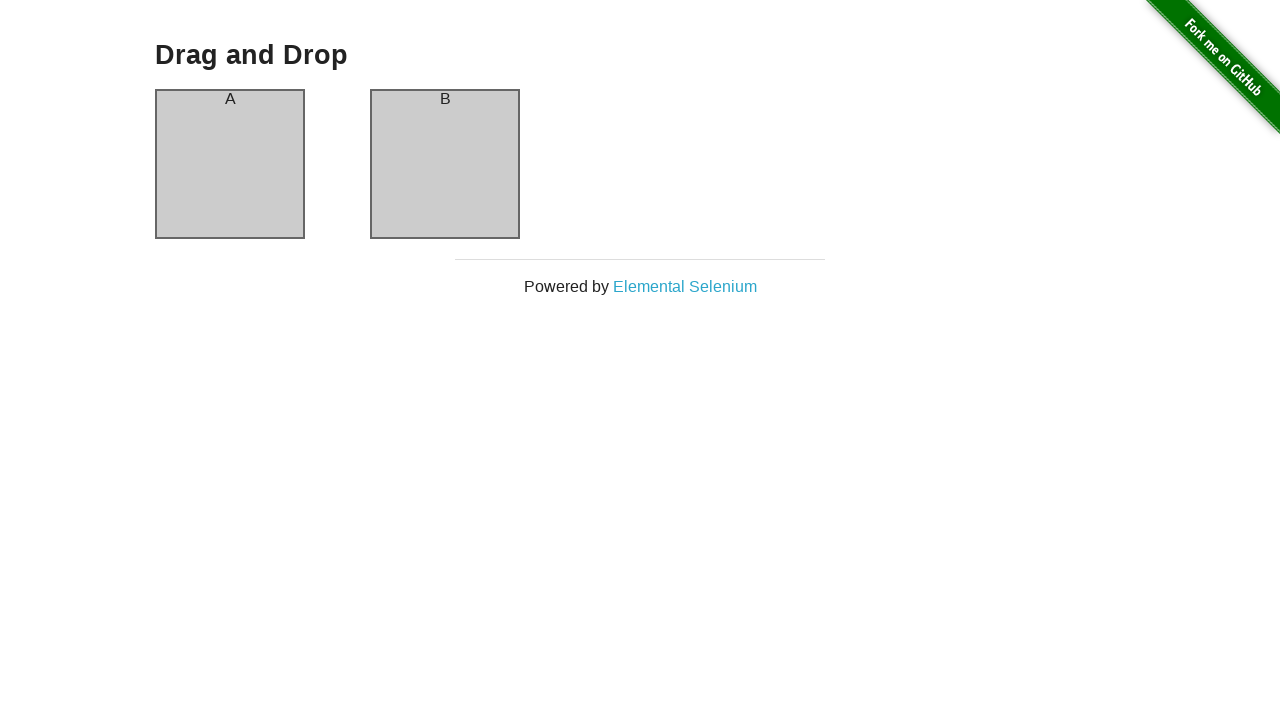

Waited for element A (column-a) to be visible
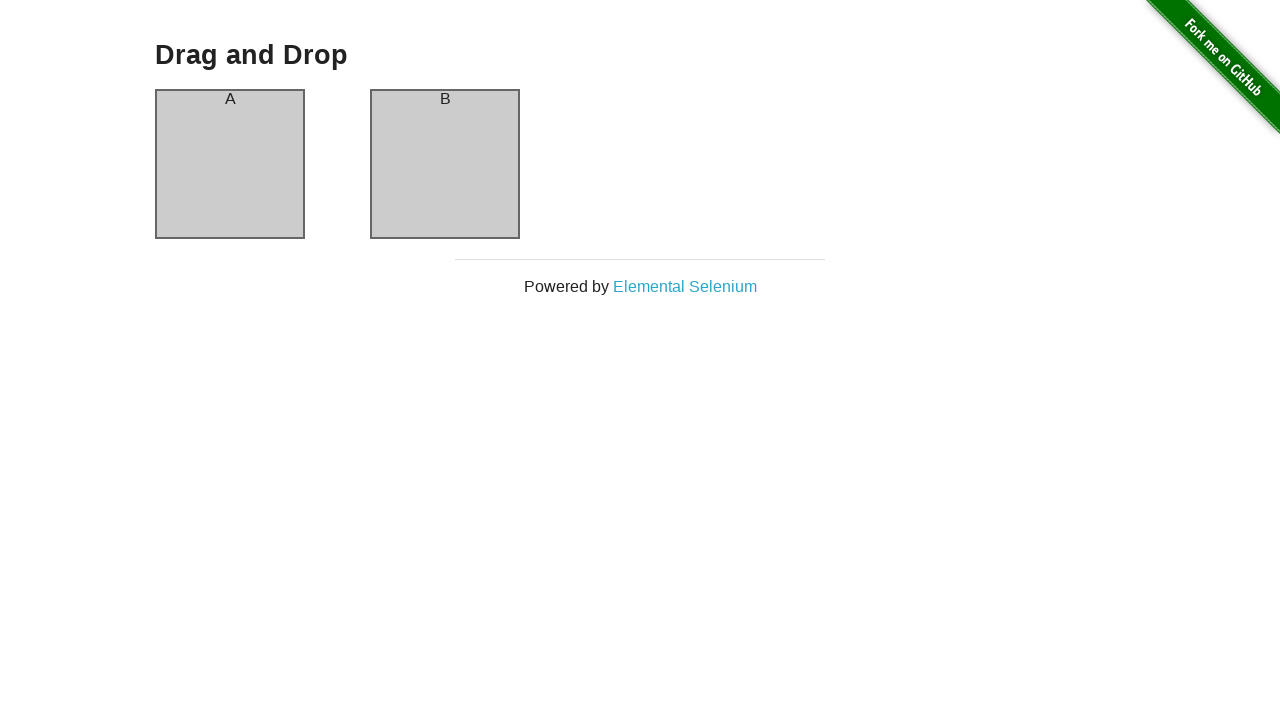

Waited for element B (column-b) to be visible
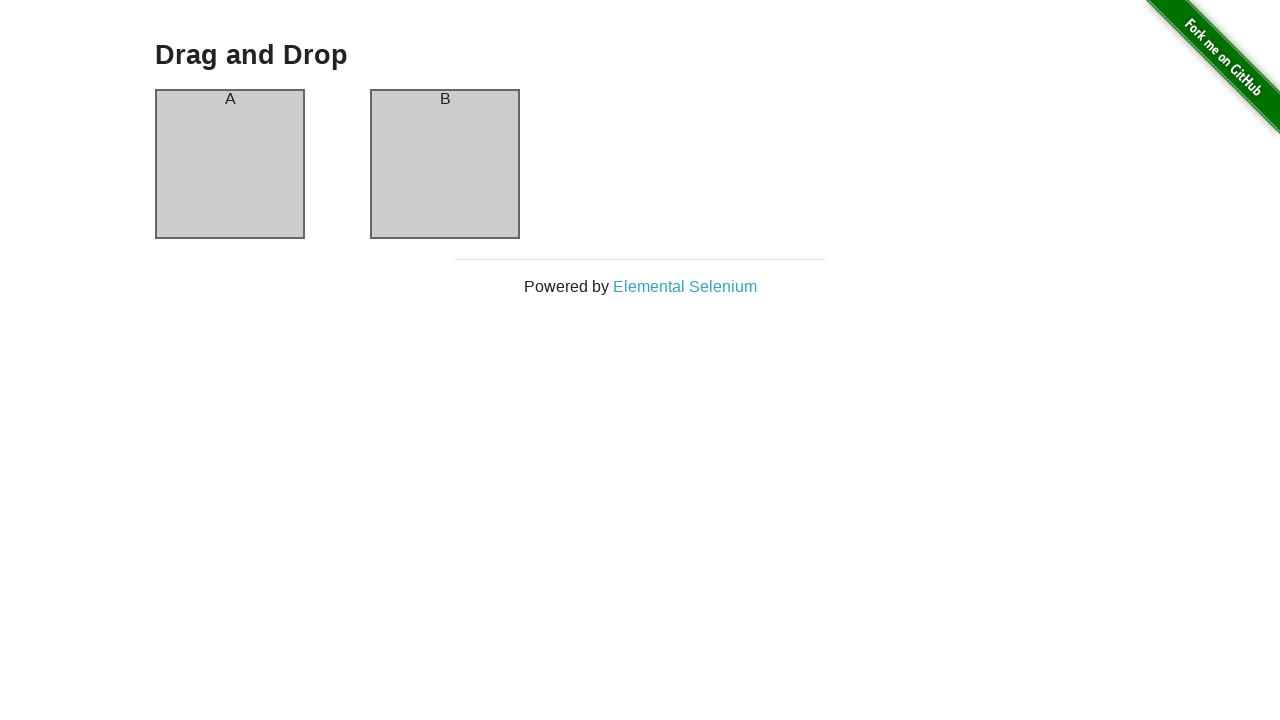

Clicked on element A (column-a) at (230, 164) on #column-a
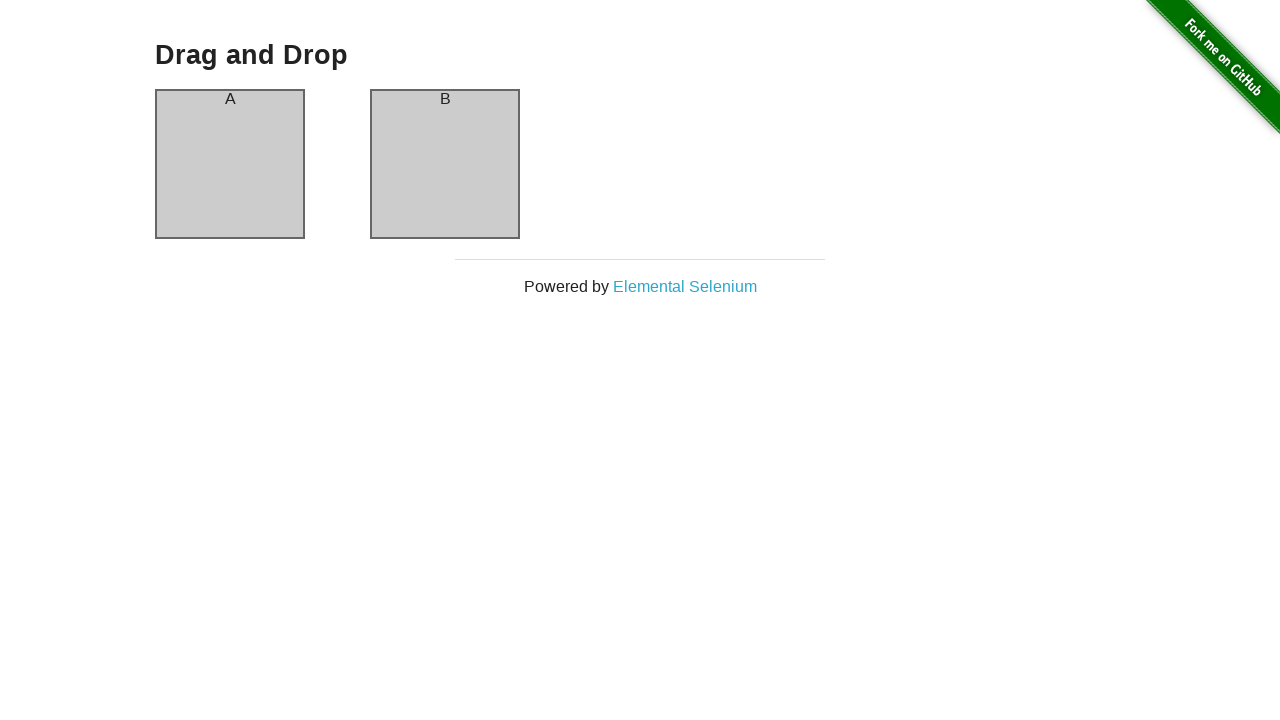

Dragged element A to element B's position to swap their locations at (445, 164)
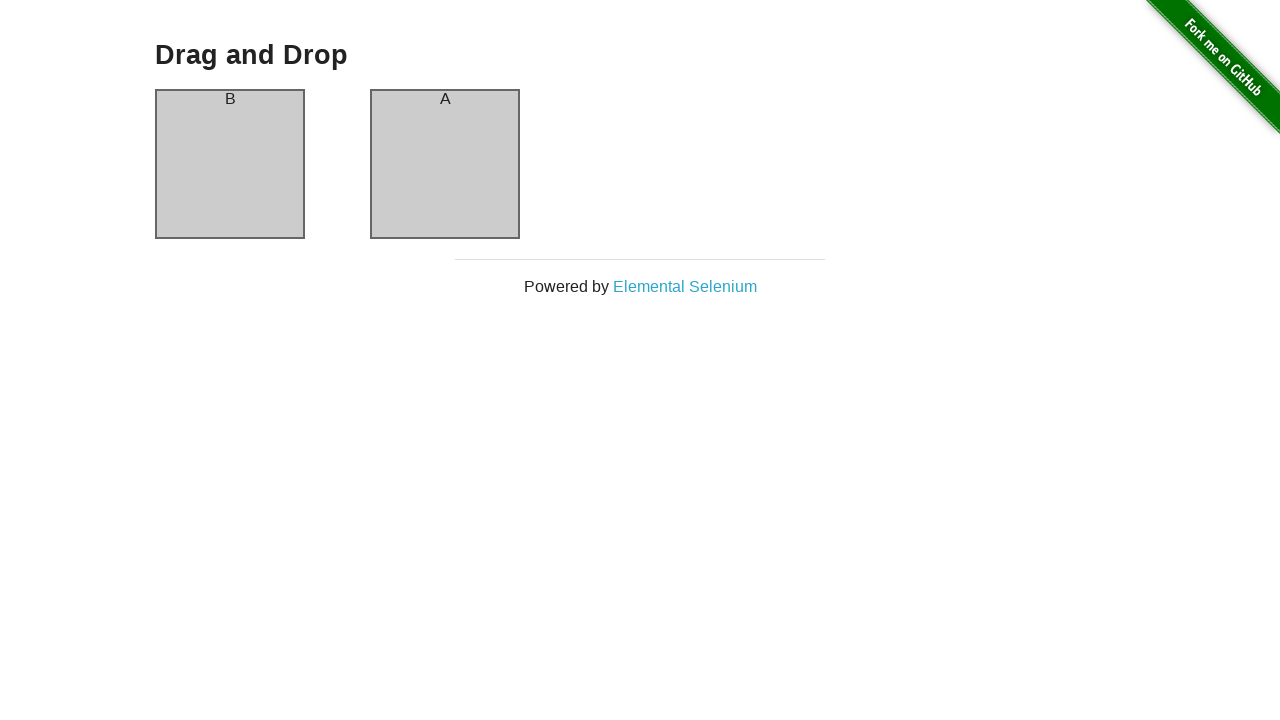

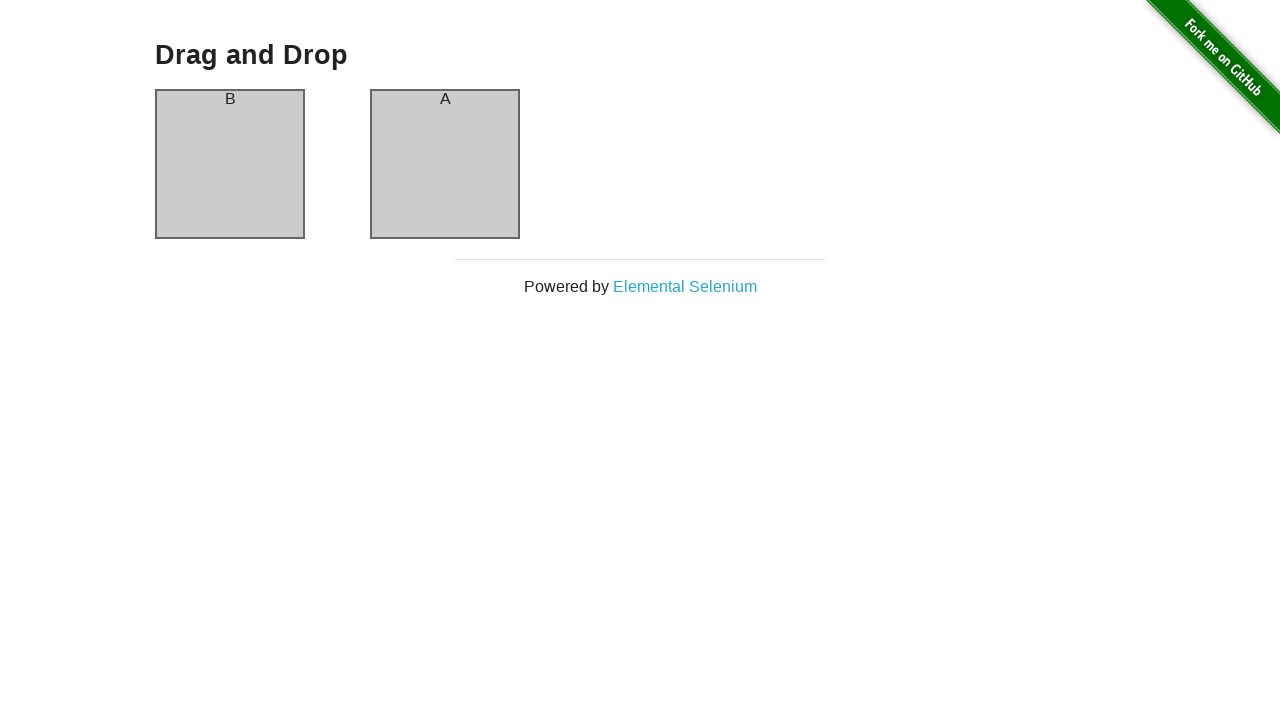